Tests the DemoQA text box form by filling in name, email, current address, and permanent address fields, then submitting and verifying the output.

Starting URL: https://demoqa.com/text-box

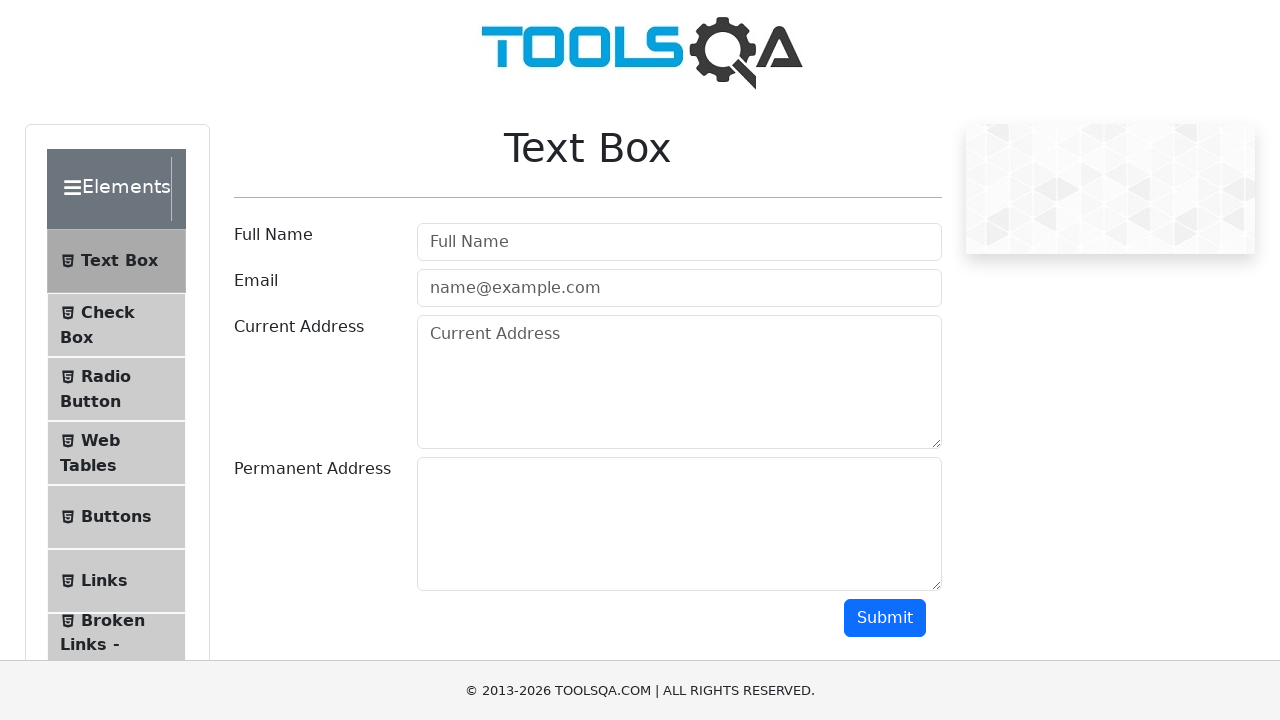

Filled userName field with 'Akiko' on #userName
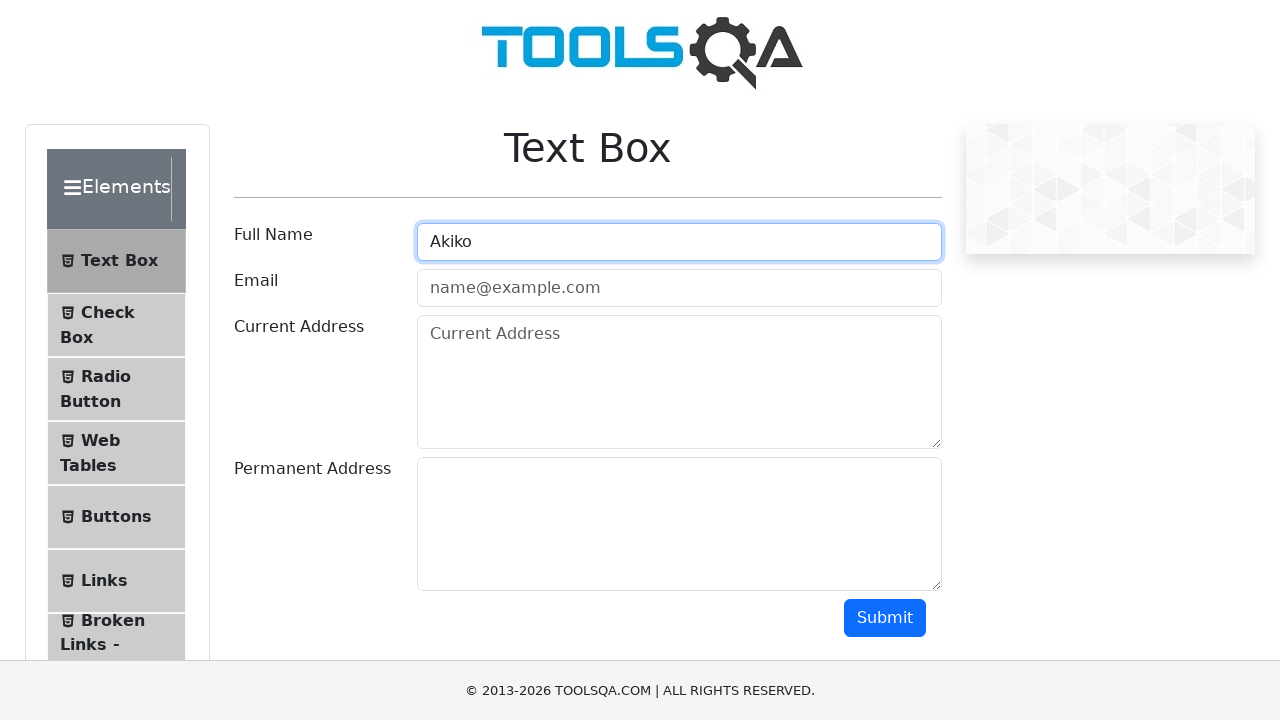

Filled userEmail field with 'iakikoaokii@gmail.com' on #userEmail
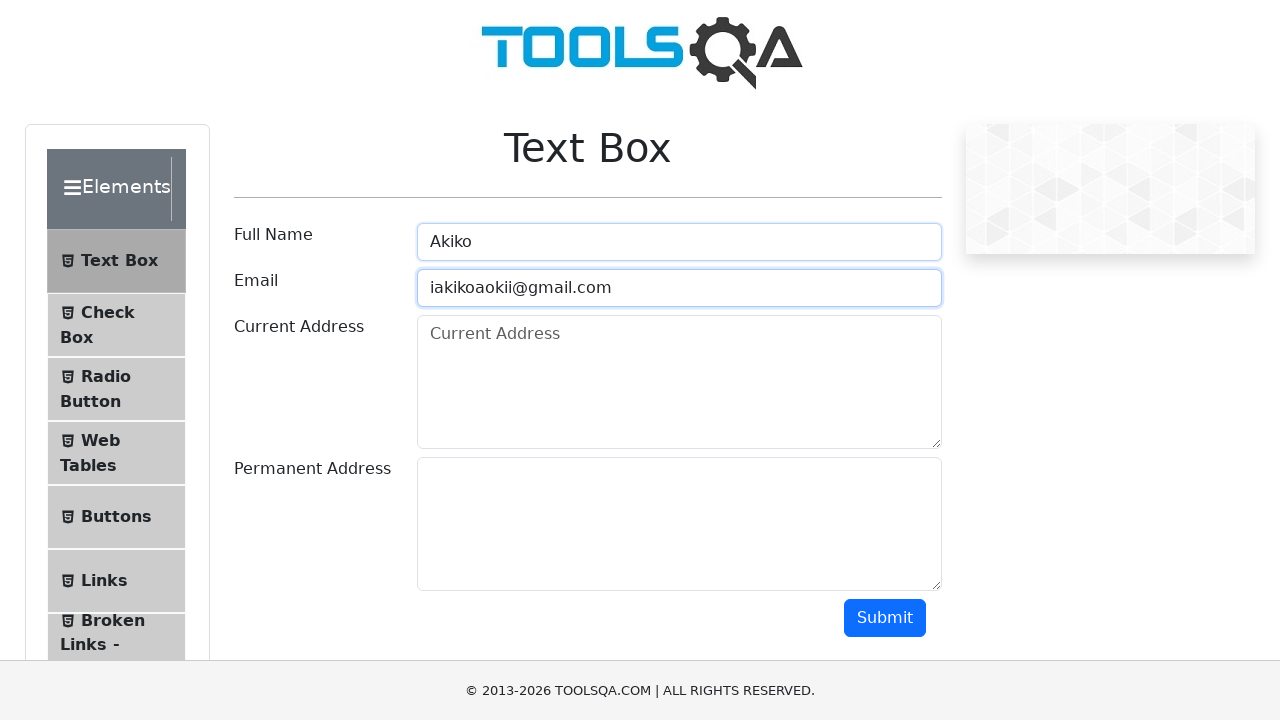

Filled currentAddress field with 'Moscow' on #currentAddress
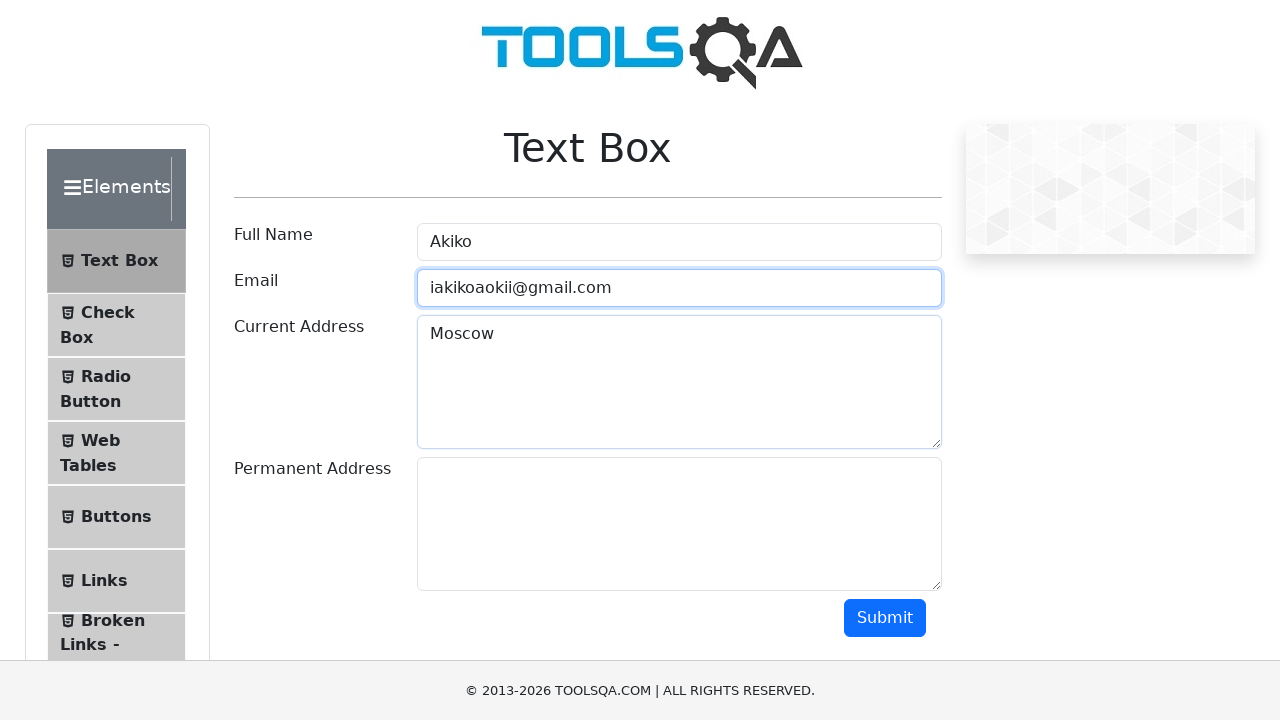

Filled permanentAddress field with 'Street 1, House 1' on #permanentAddress
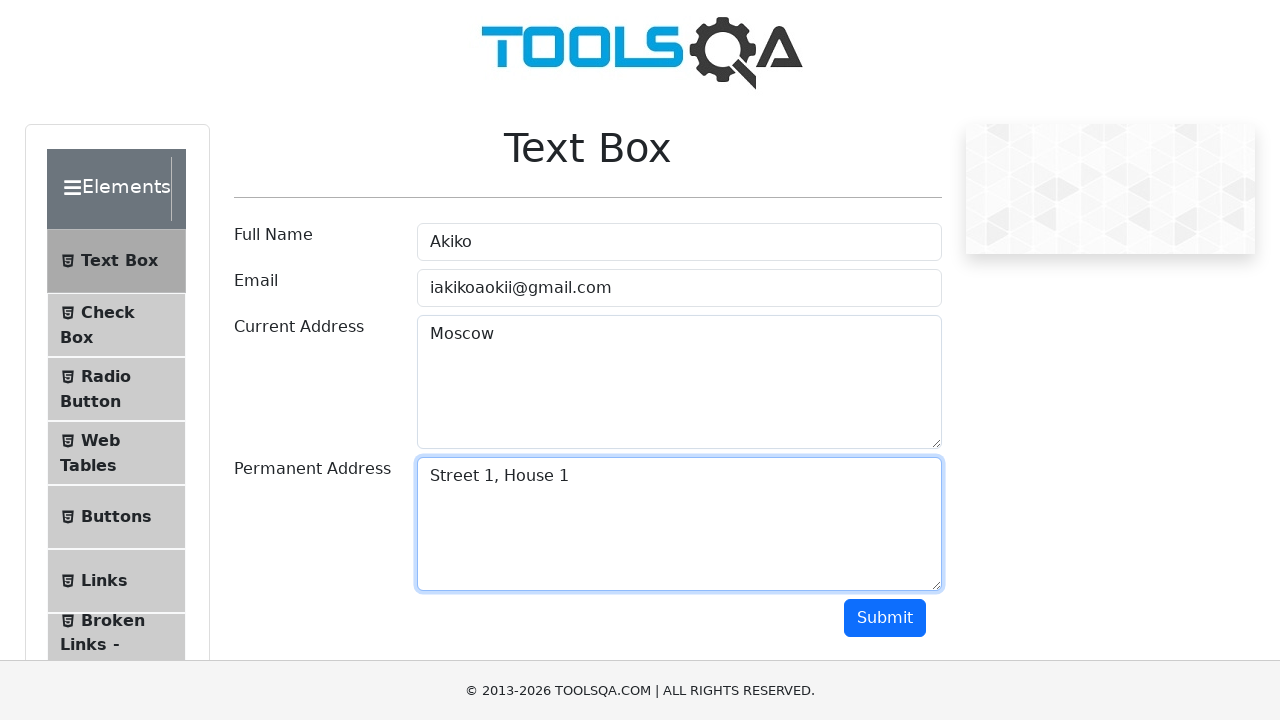

Scrolled down 1000px to reveal submit button
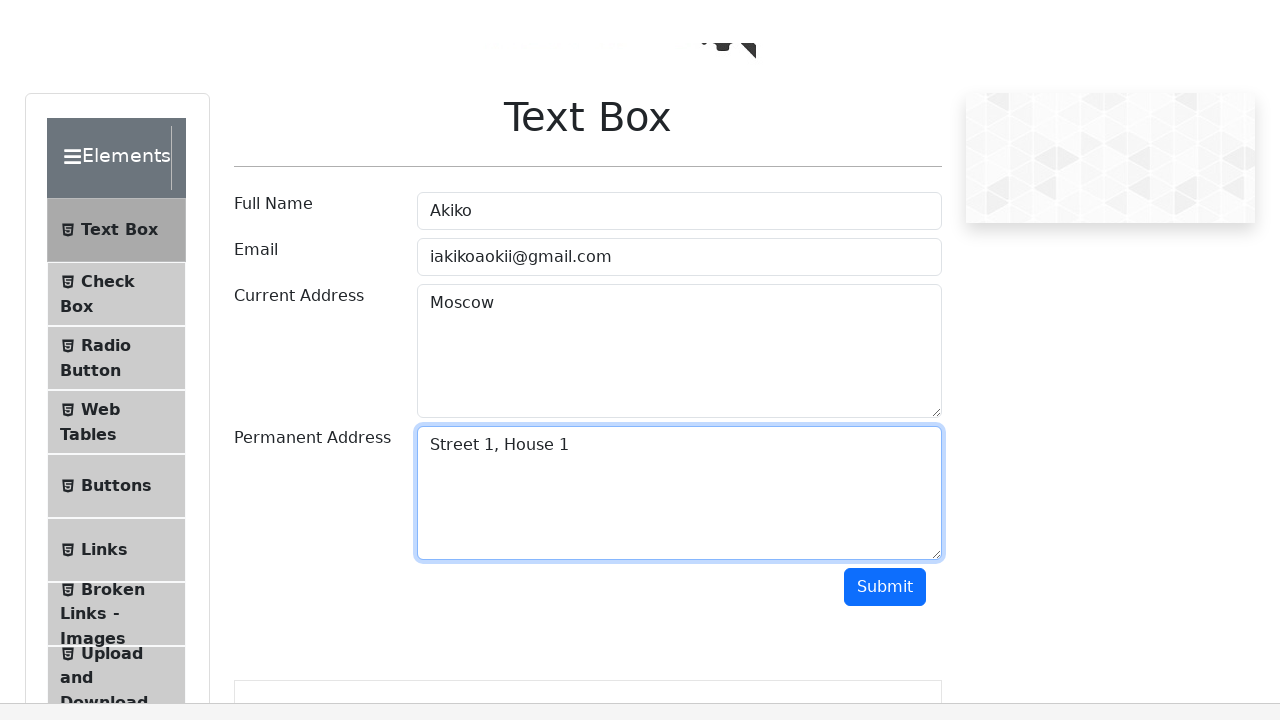

Clicked submit button at (885, 19) on #submit
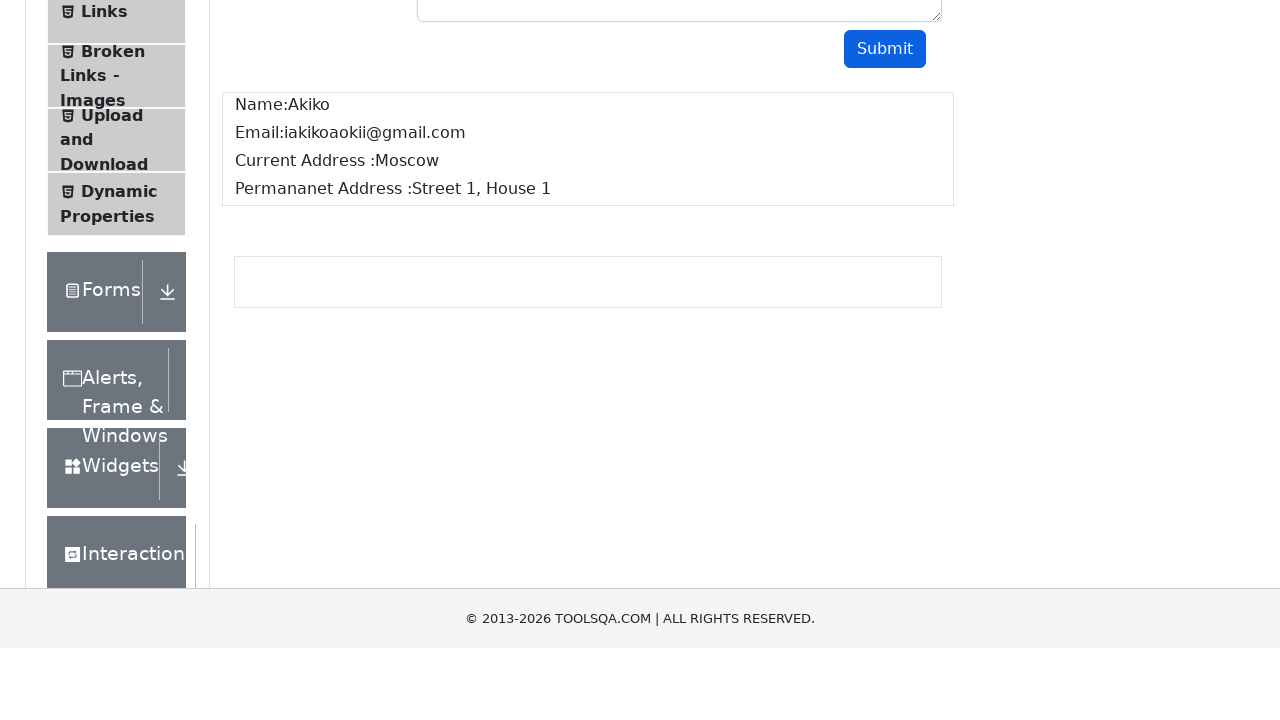

Waited for name output field to appear
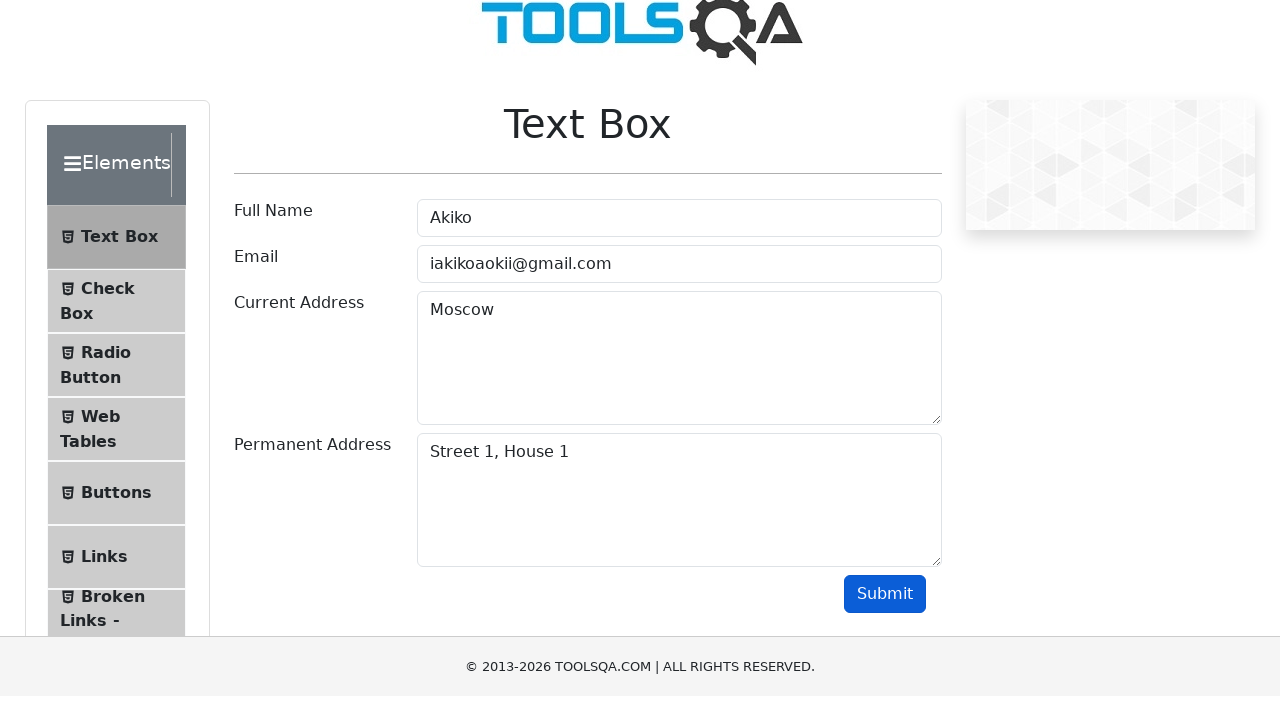

Waited for email output field to appear
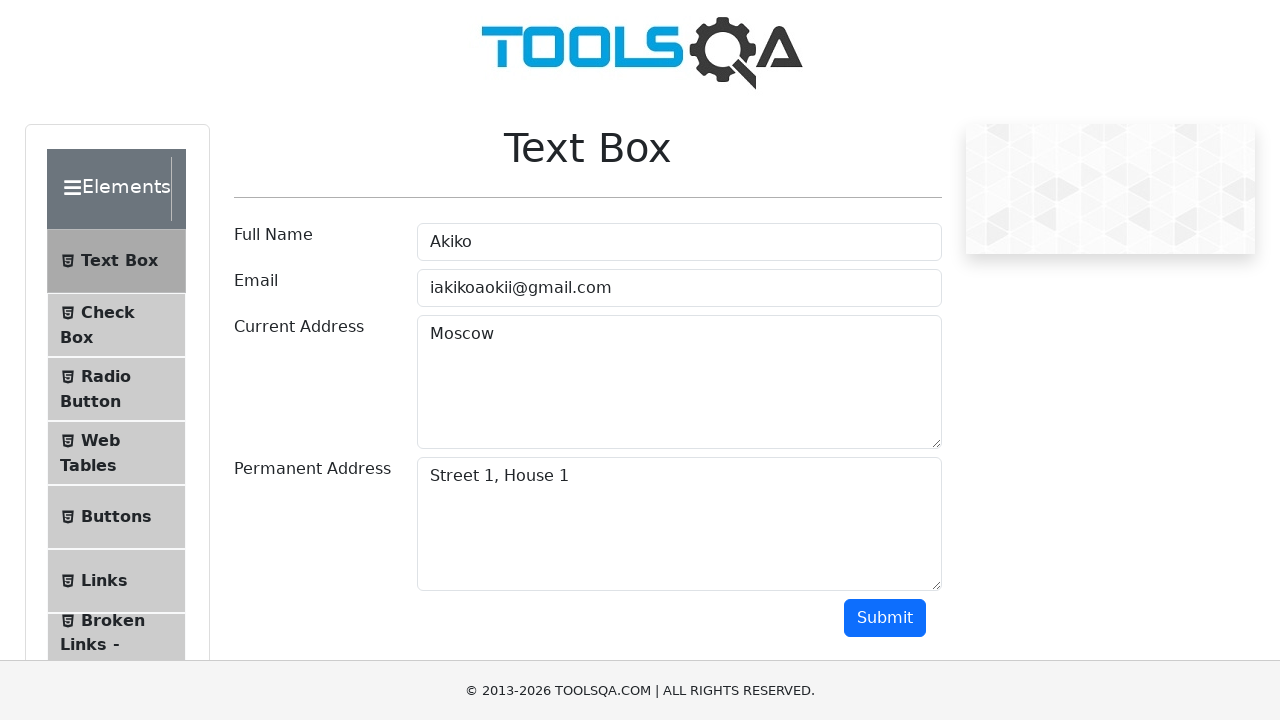

Waited for currentAddress output field to appear
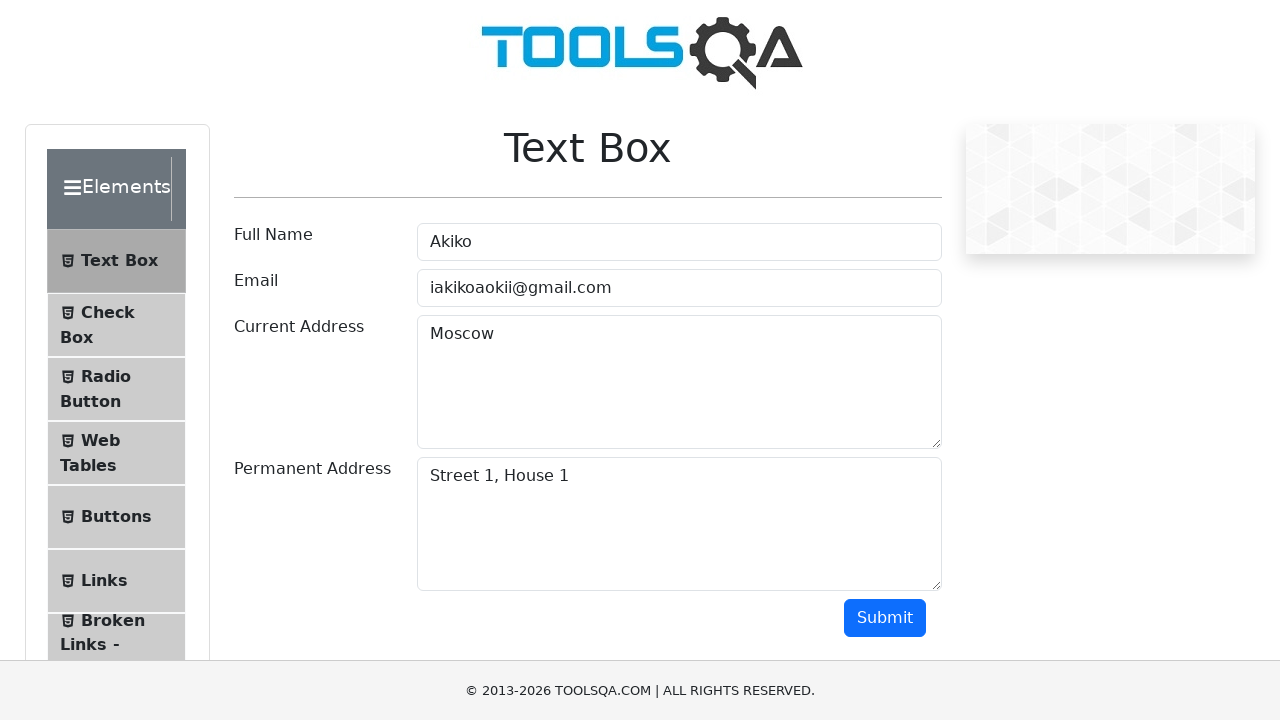

Waited for permanentAddress output field to appear
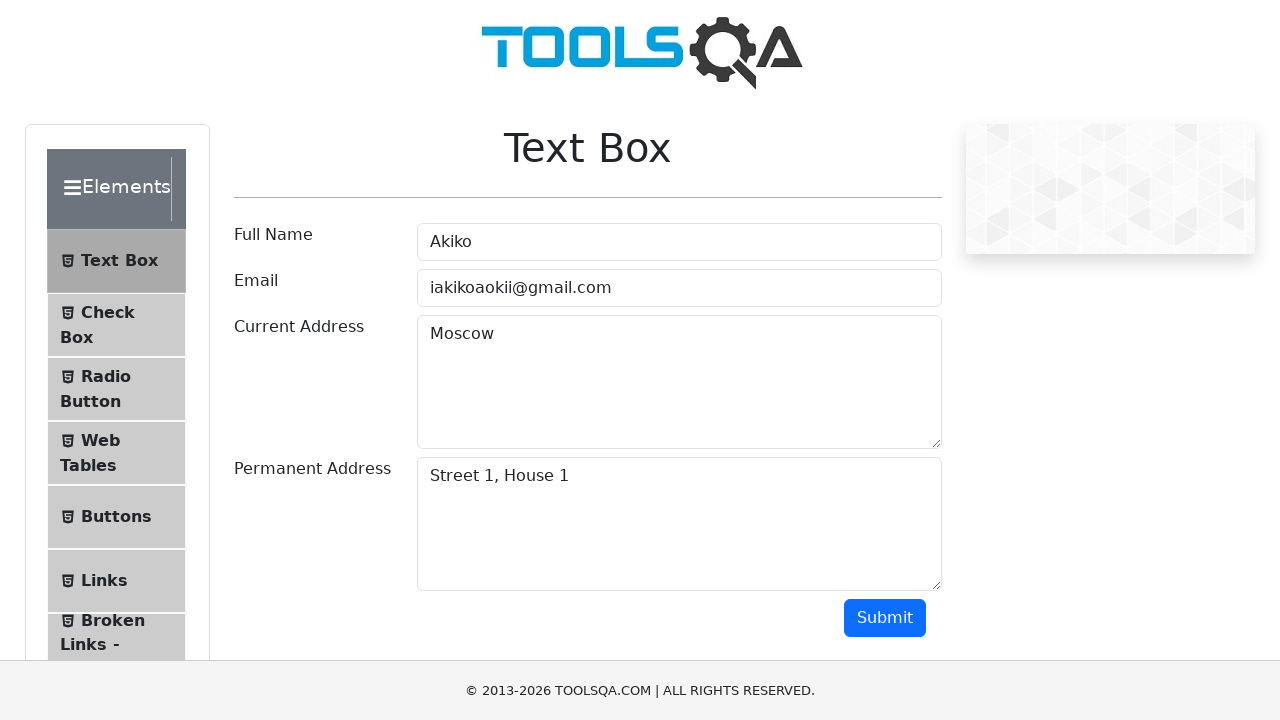

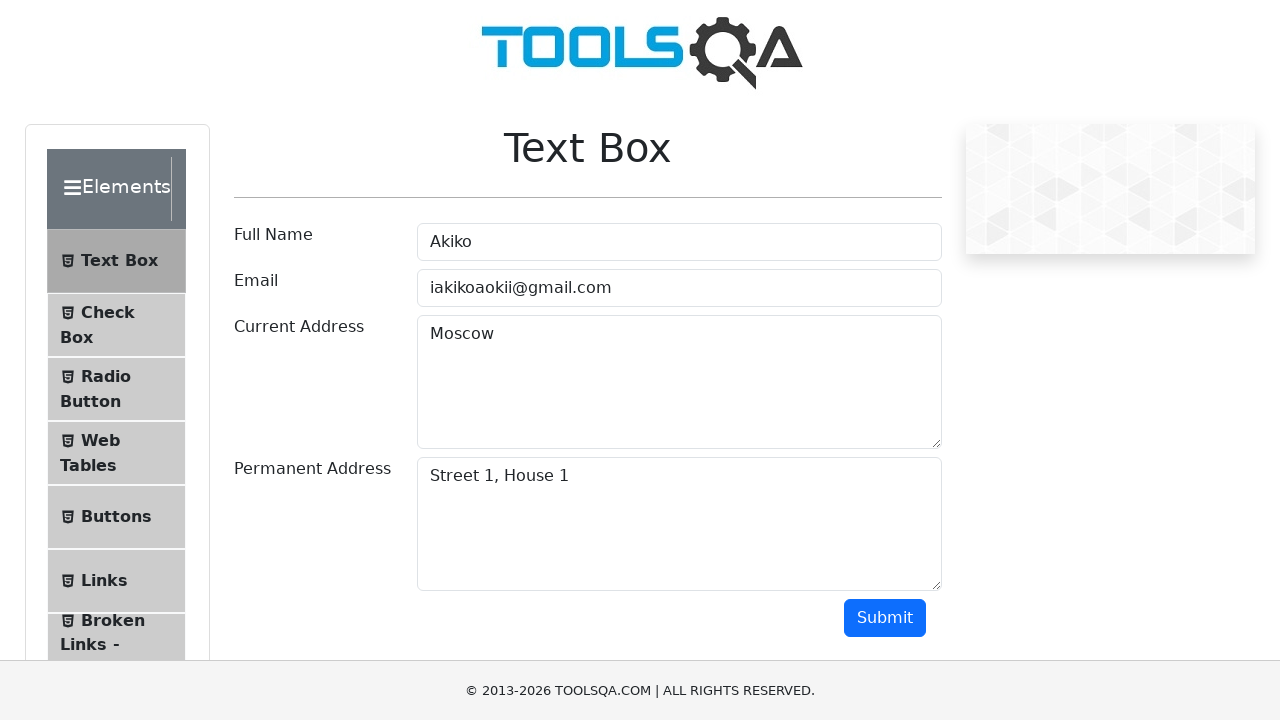